Tests the HTML Canvas Studio drawing functionality by selecting the line tool and drawing a line on the canvas using click and drag actions.

Starting URL: http://htmlcanvasstudio.com/

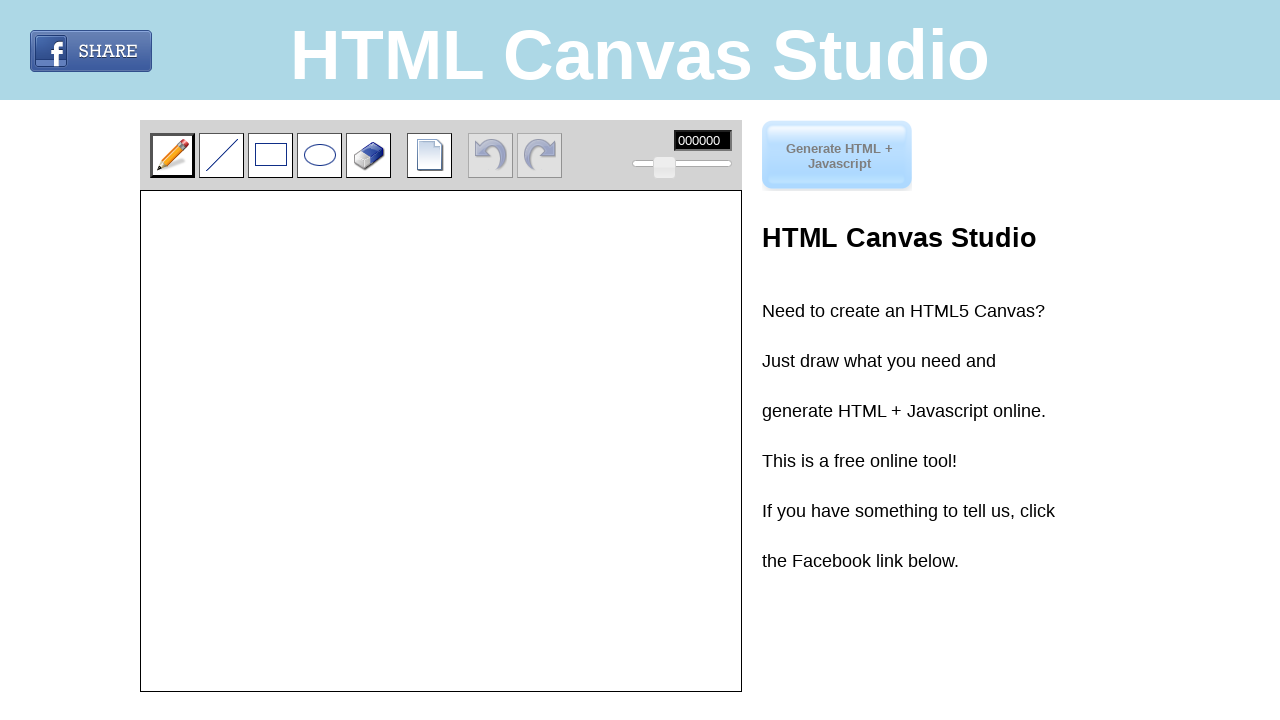

Clicked the line tool in the toolbar at (222, 155) on div.toolbar input.line
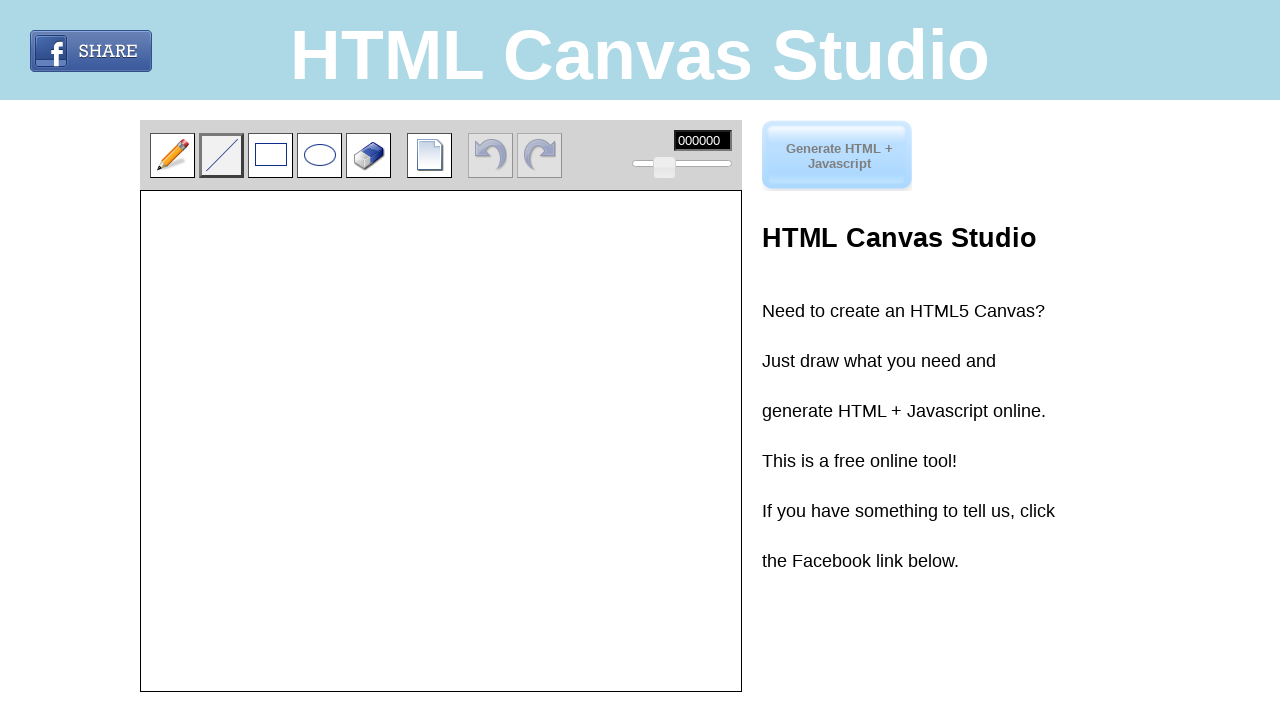

Located the canvas element
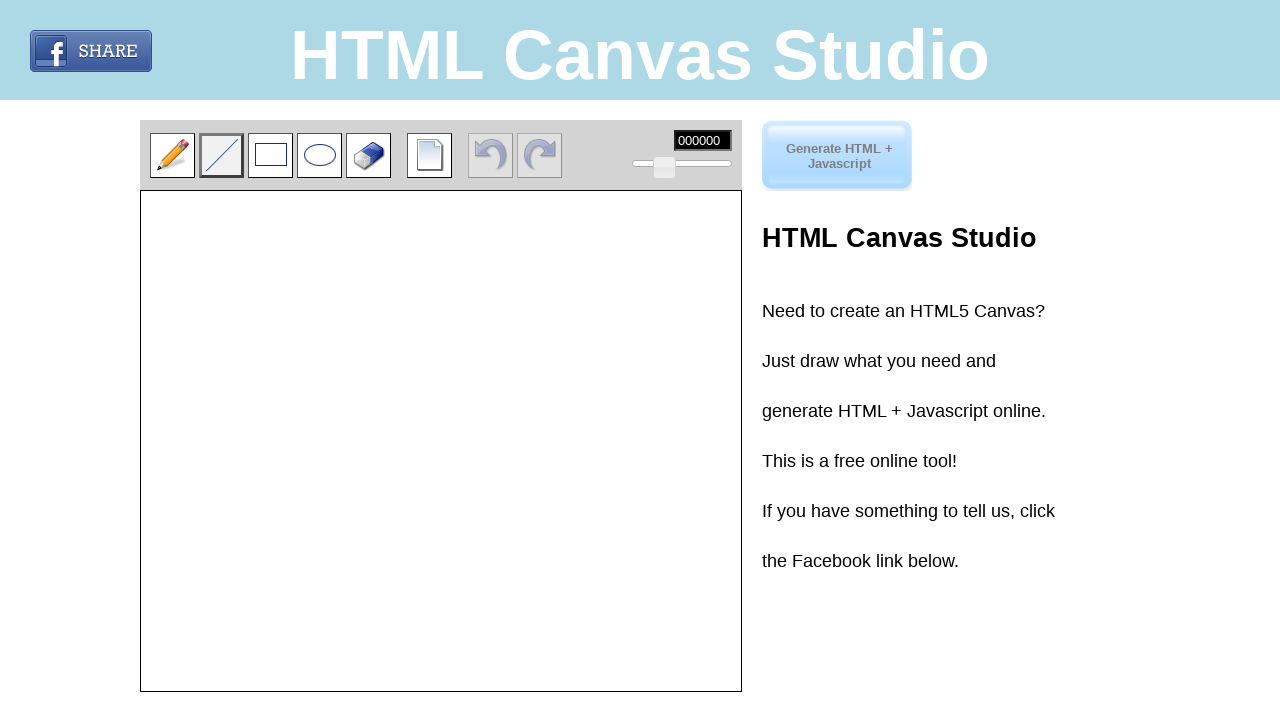

Retrieved canvas bounding box coordinates
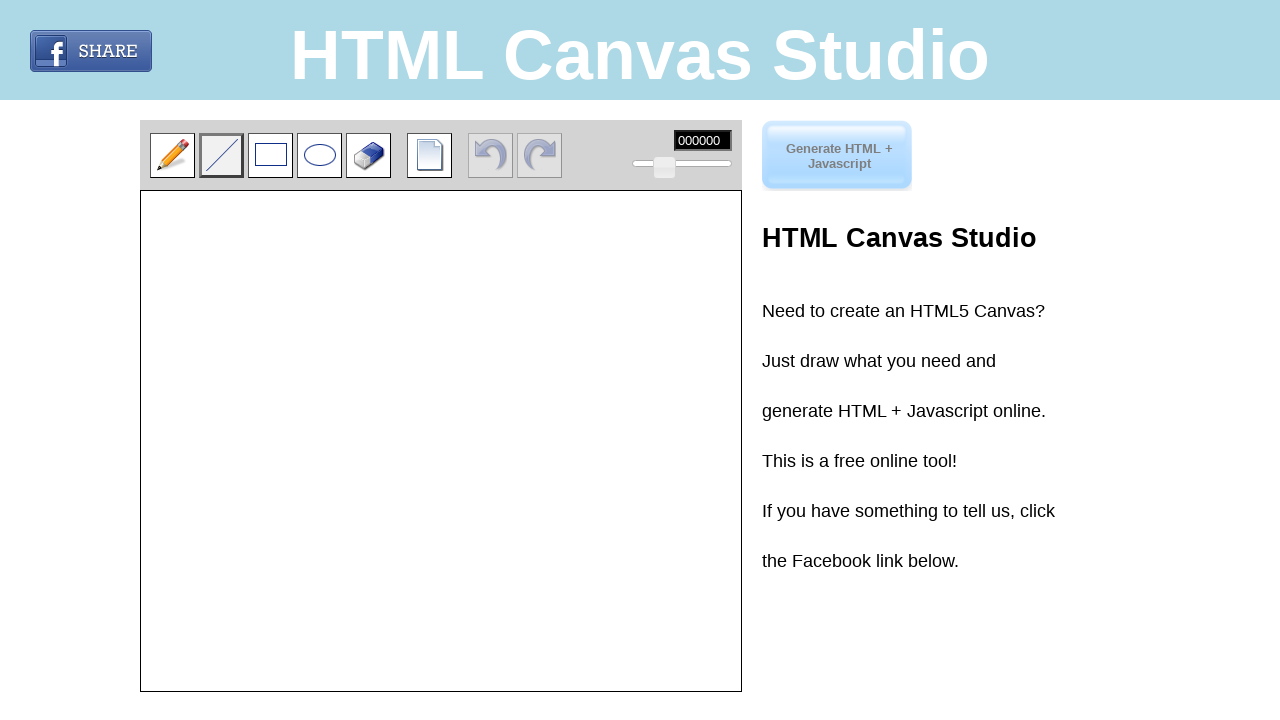

Moved mouse to line start position at (342, 301)
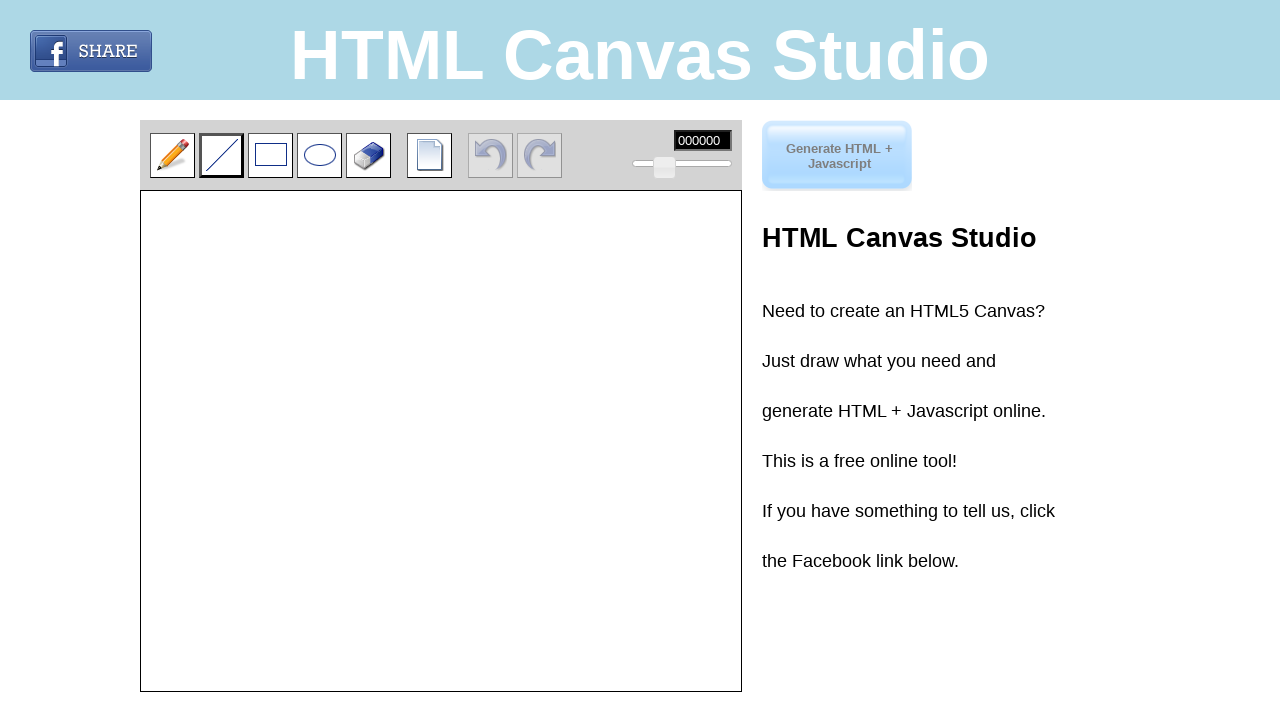

Pressed mouse button down at start position at (342, 301)
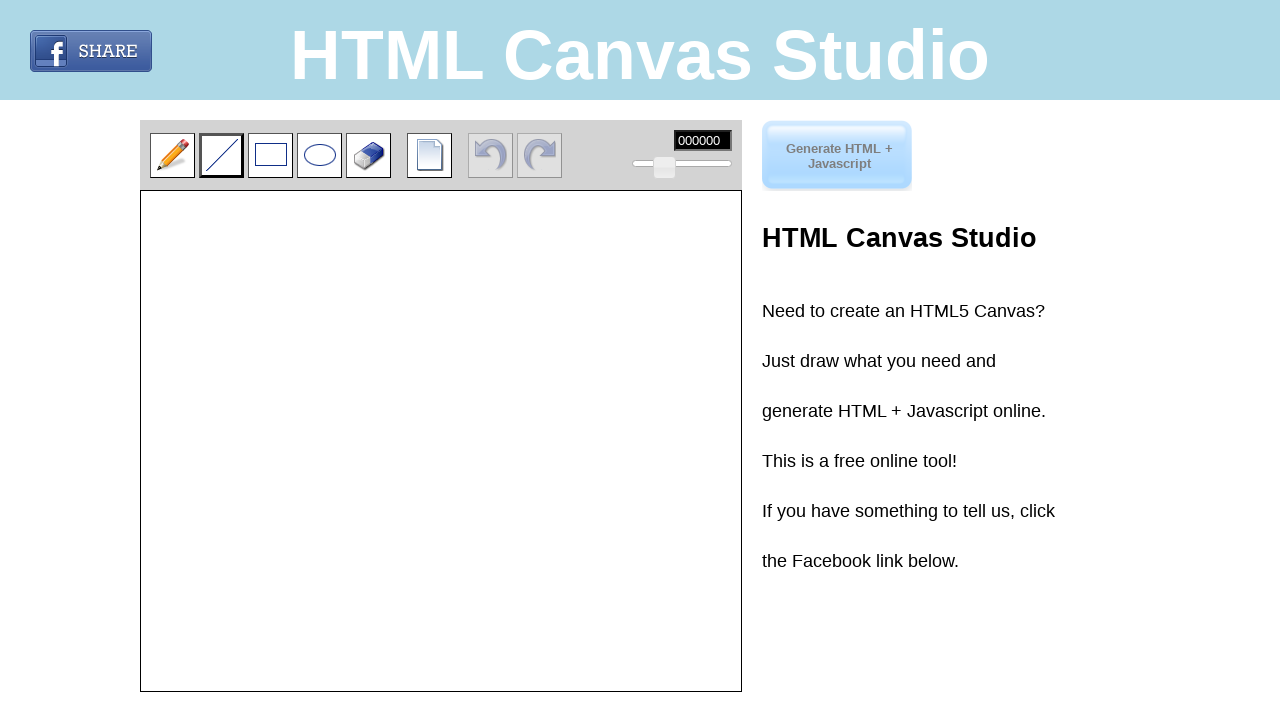

Dragged mouse to end position (200 pixels right) at (542, 301)
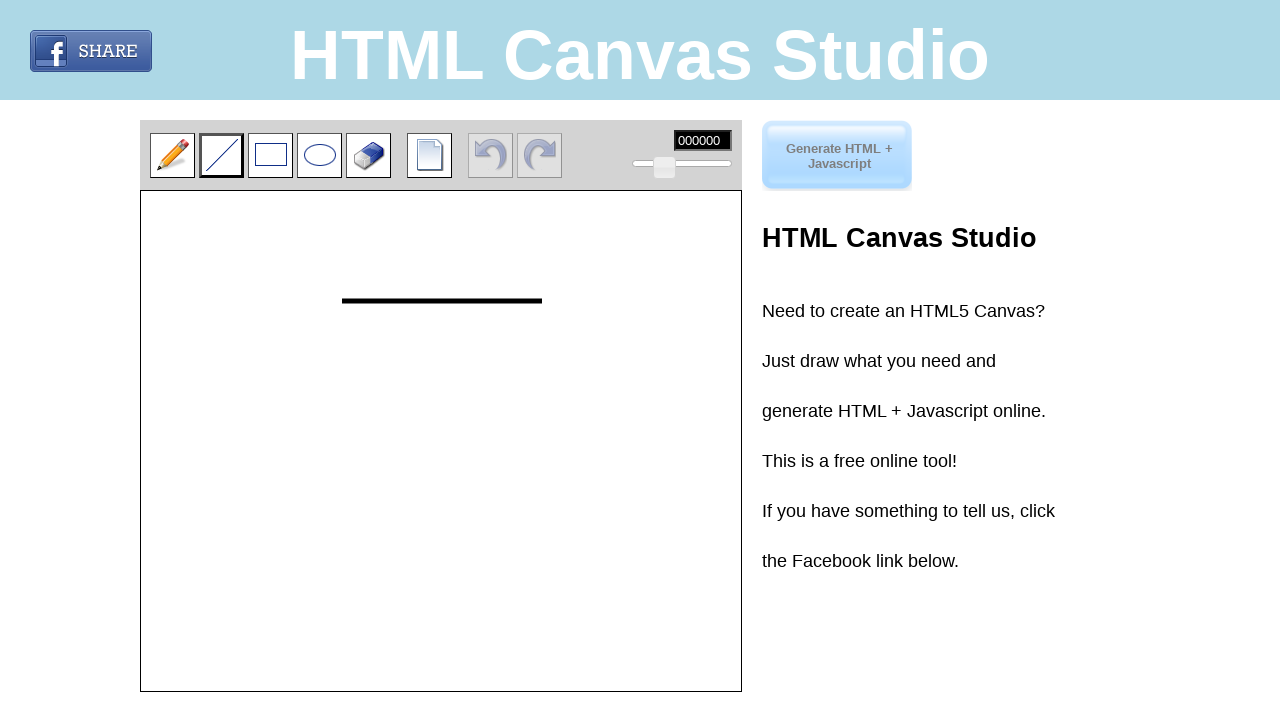

Released mouse button to complete line drawing at (542, 301)
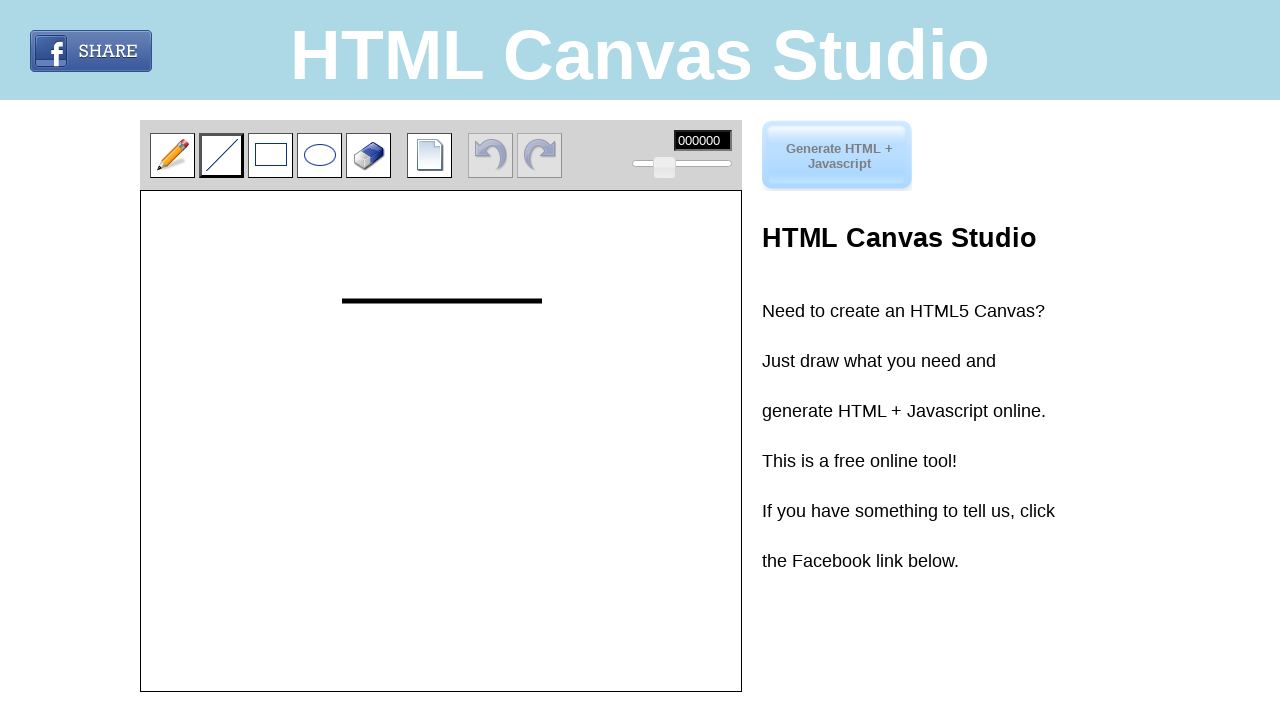

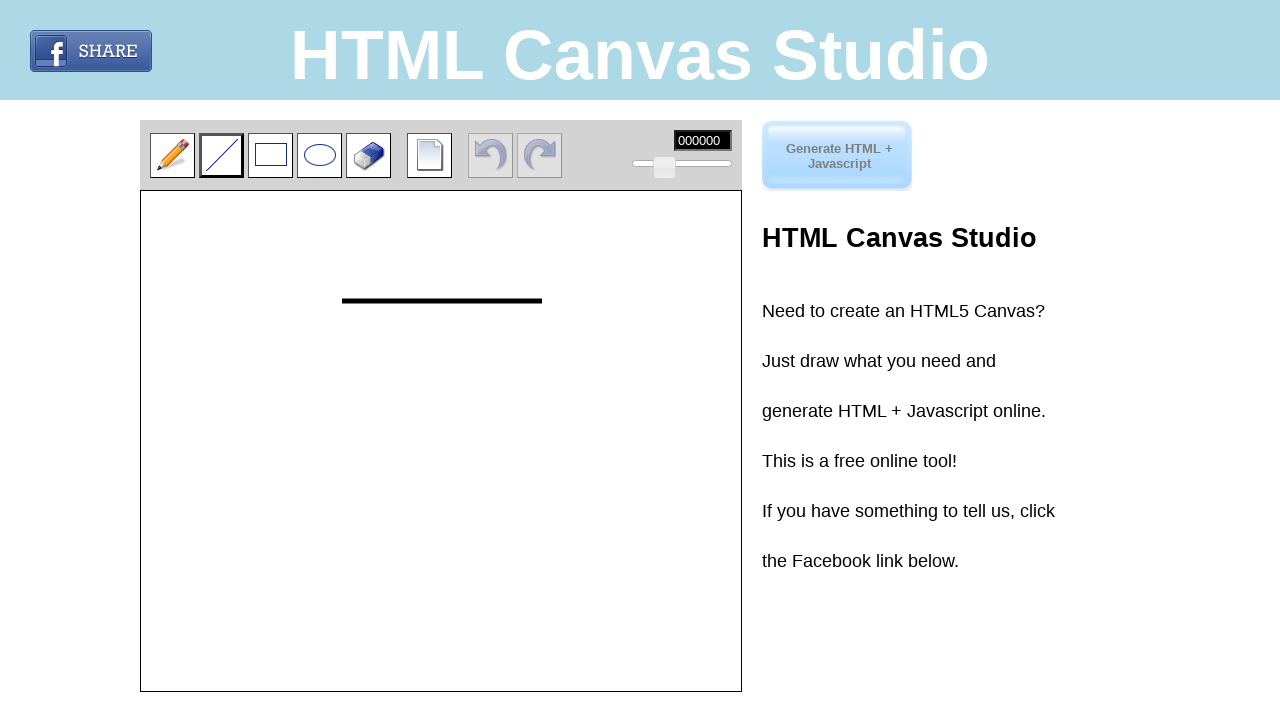